Tests checkbox functionality by clicking the first and last checkboxes

Starting URL: https://codenboxautomationlab.com/practice/

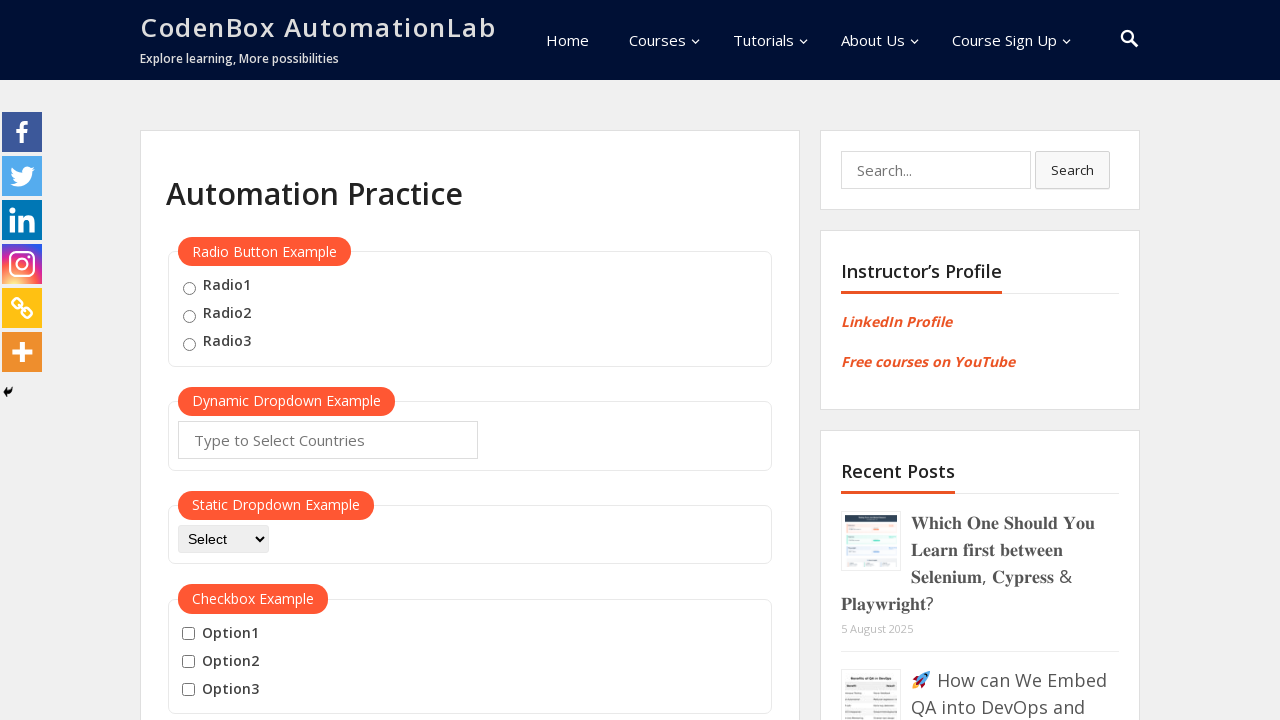

Located all checkboxes on the practice page
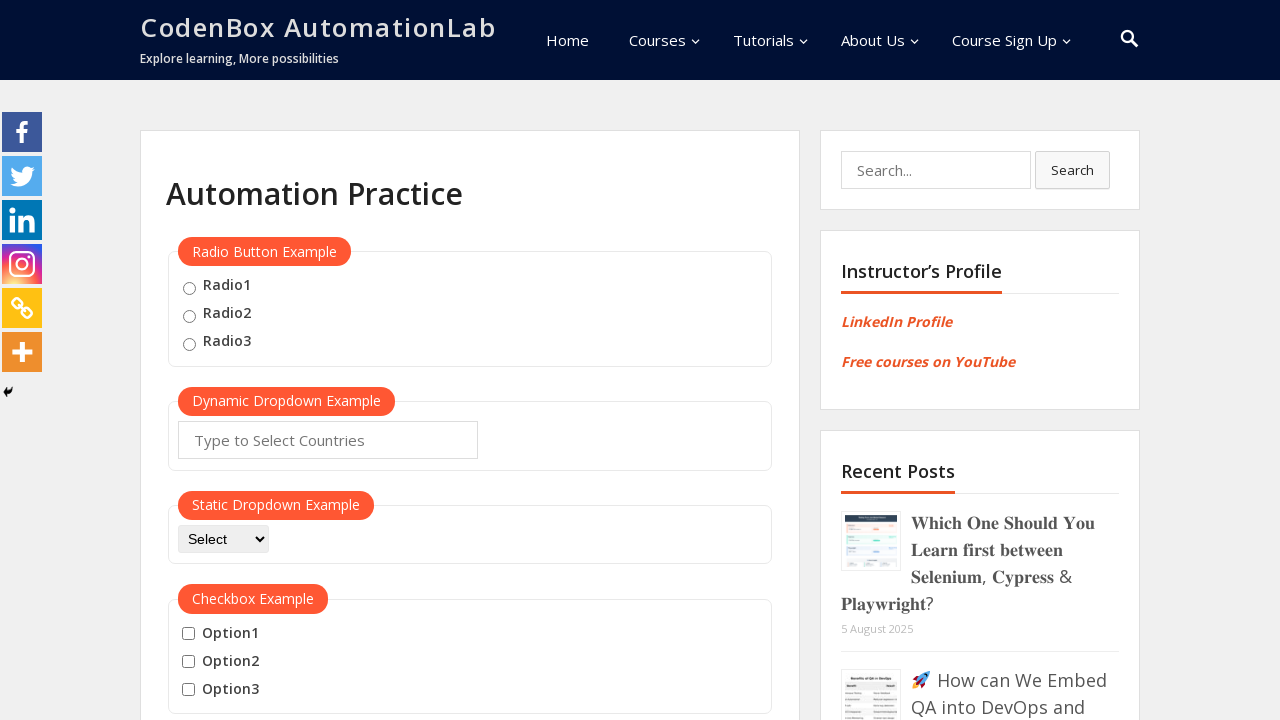

Clicked the first checkbox at (188, 634) on input[type='checkbox'] >> nth=0
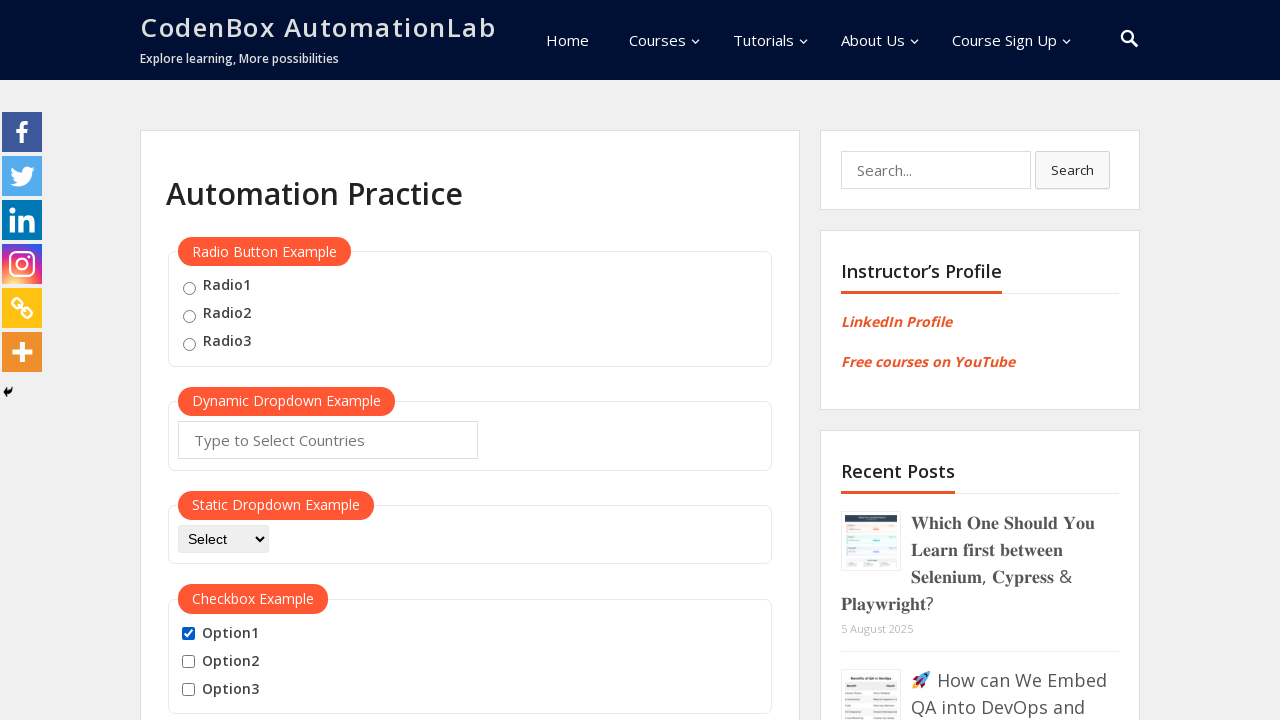

Clicked the last checkbox at (188, 690) on input[type='checkbox'] >> nth=2
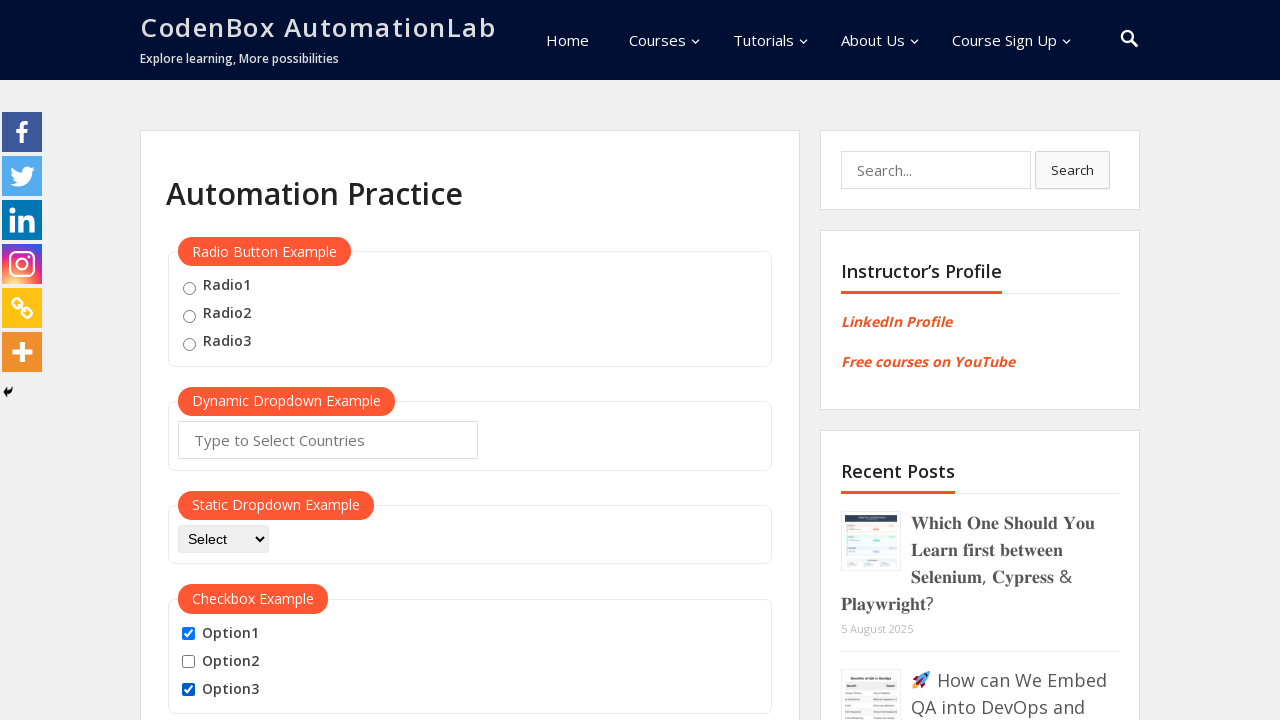

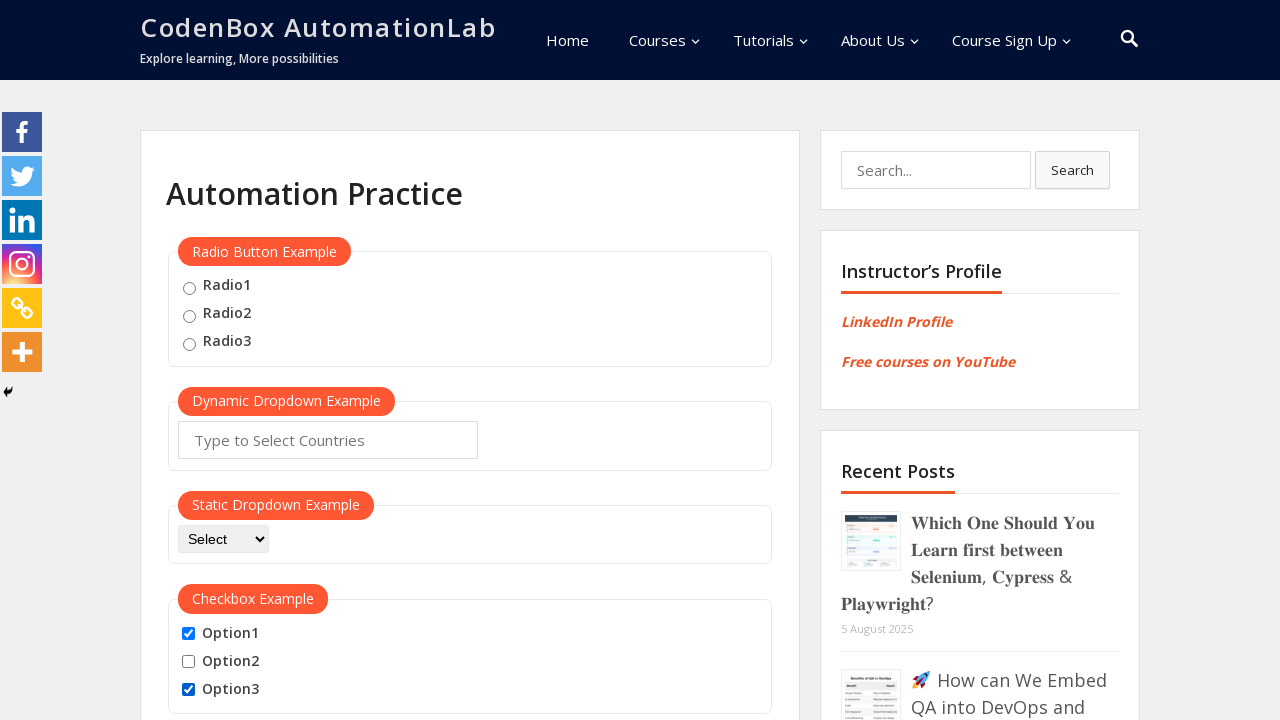